Simple navigation test that visits the e-commerce site

Starting URL: https://rahulshettyacademy.com/seleniumPractise/#/

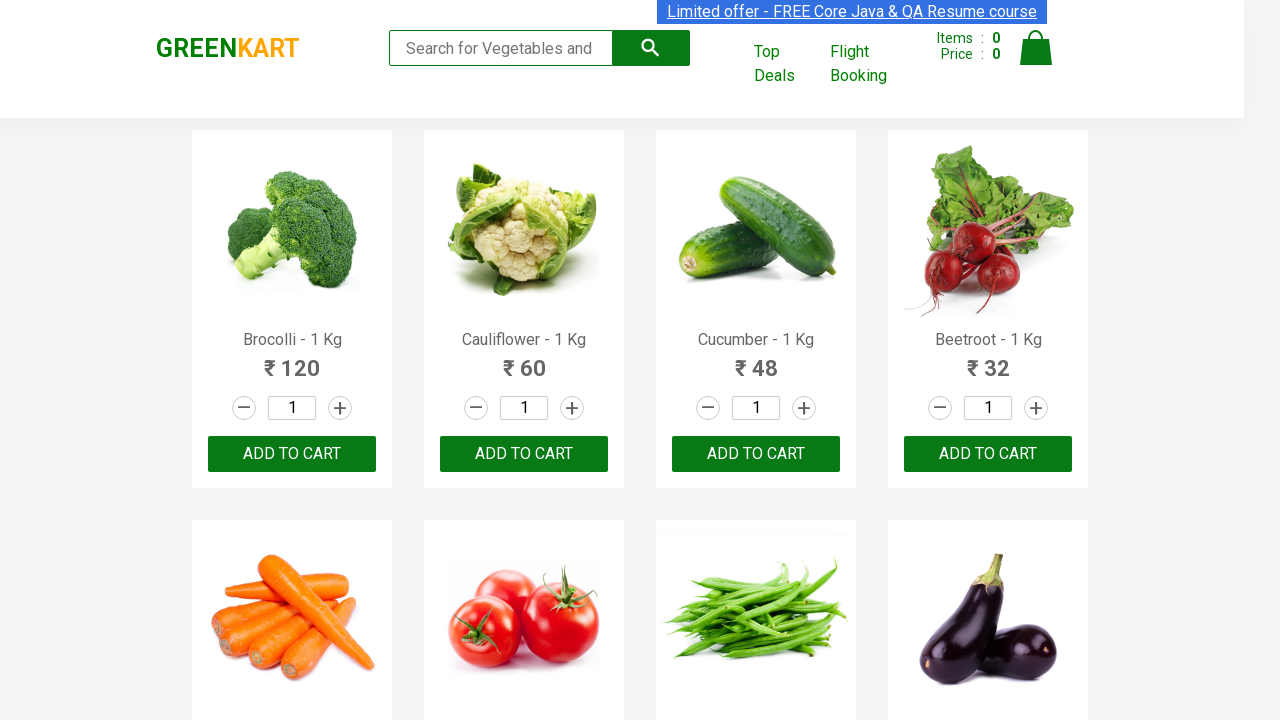

Waited for page to reach network idle state on e-commerce site
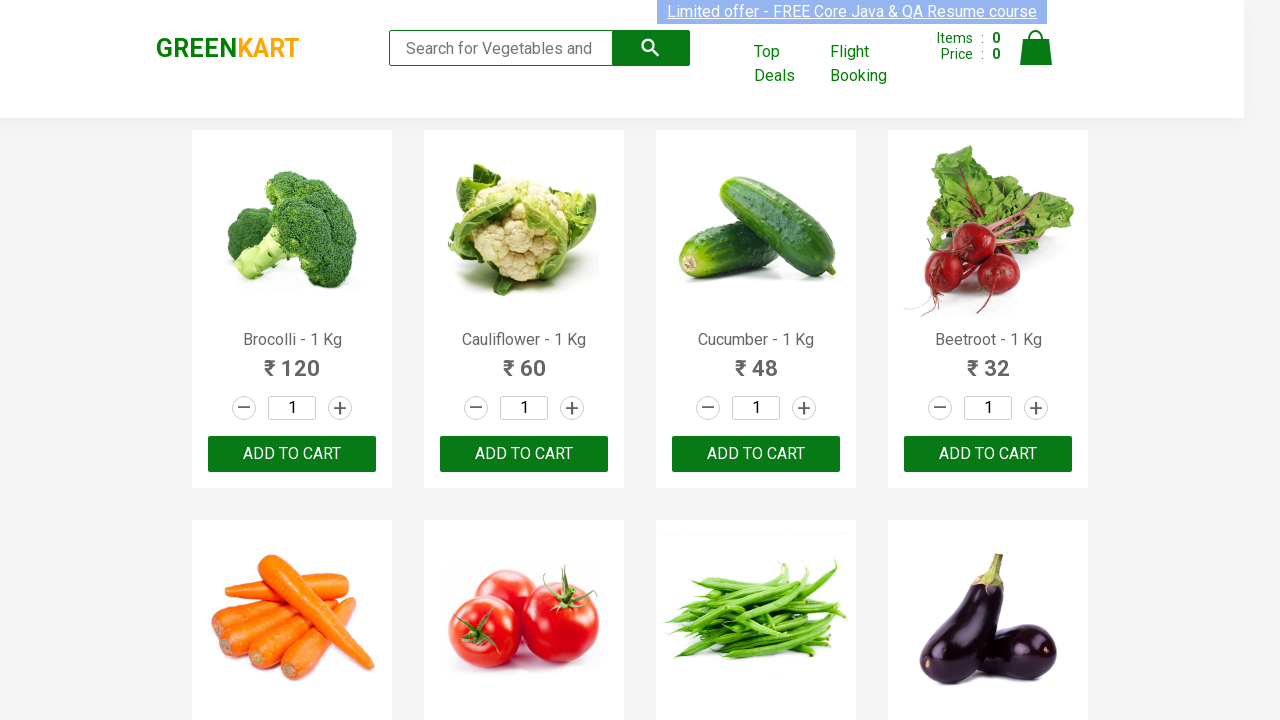

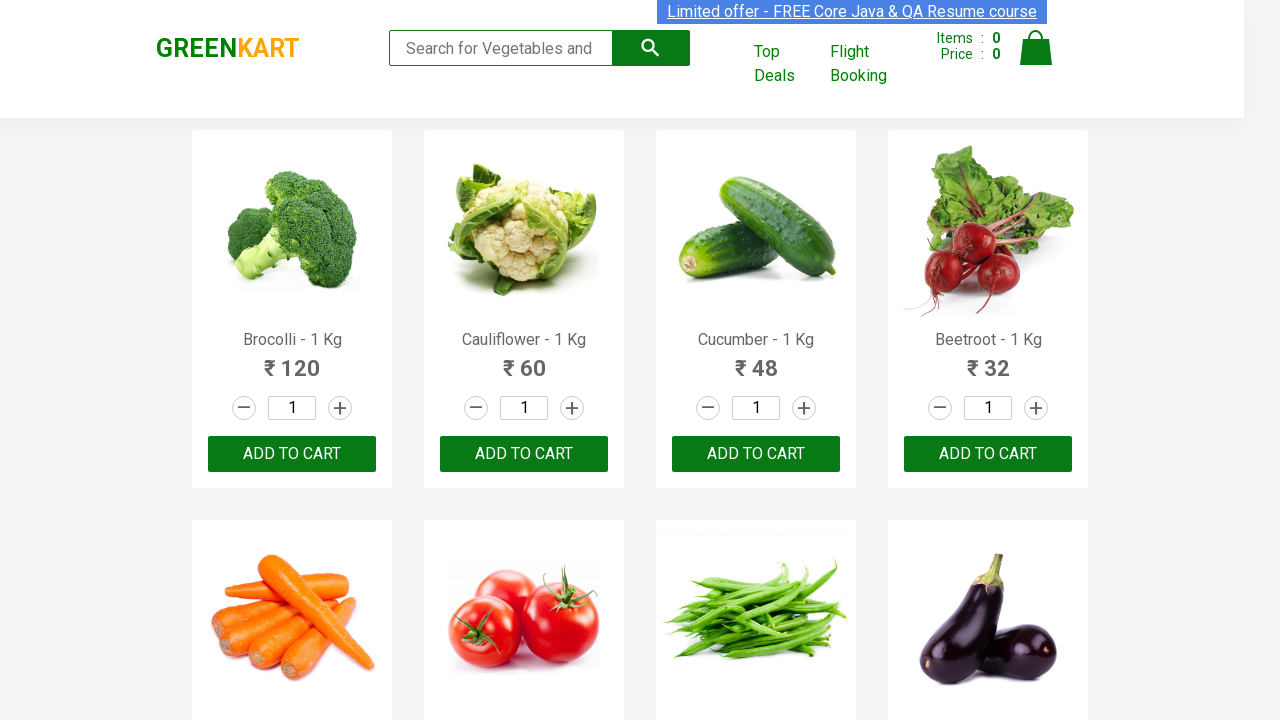